Clicks on the "Terms" link in the footer

Starting URL: https://gmail.com

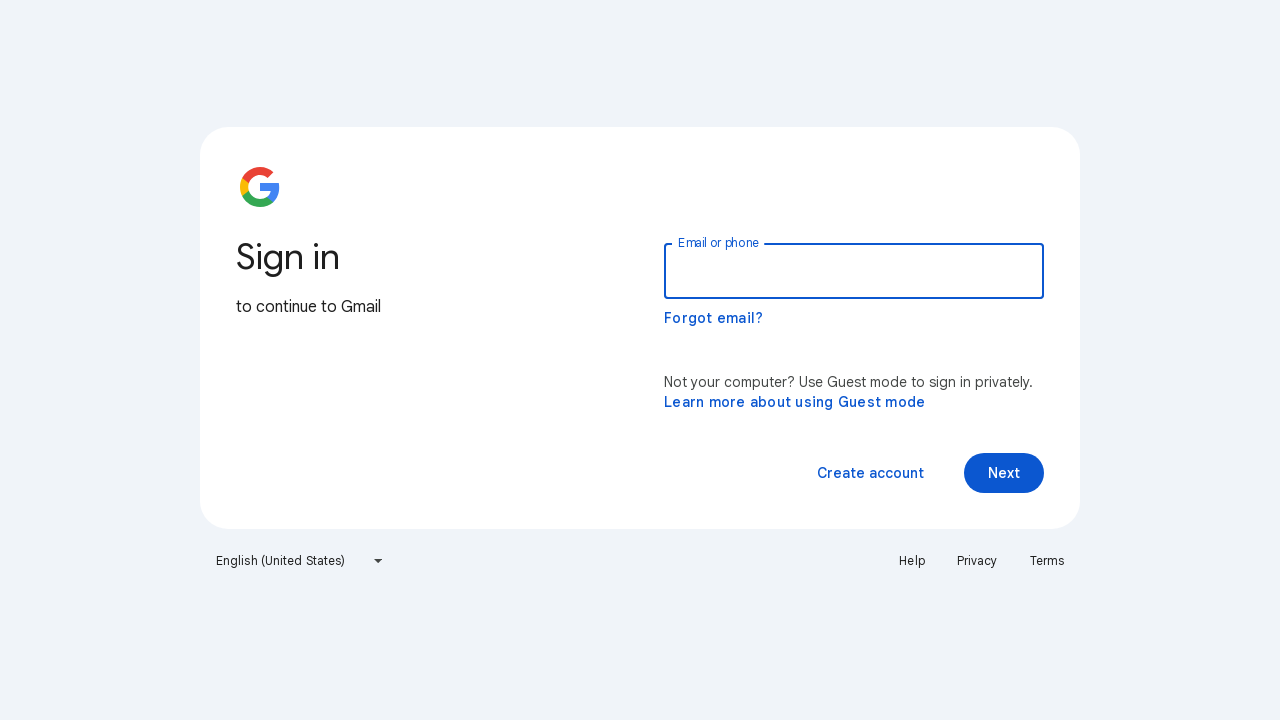

Retrieved all links from the page
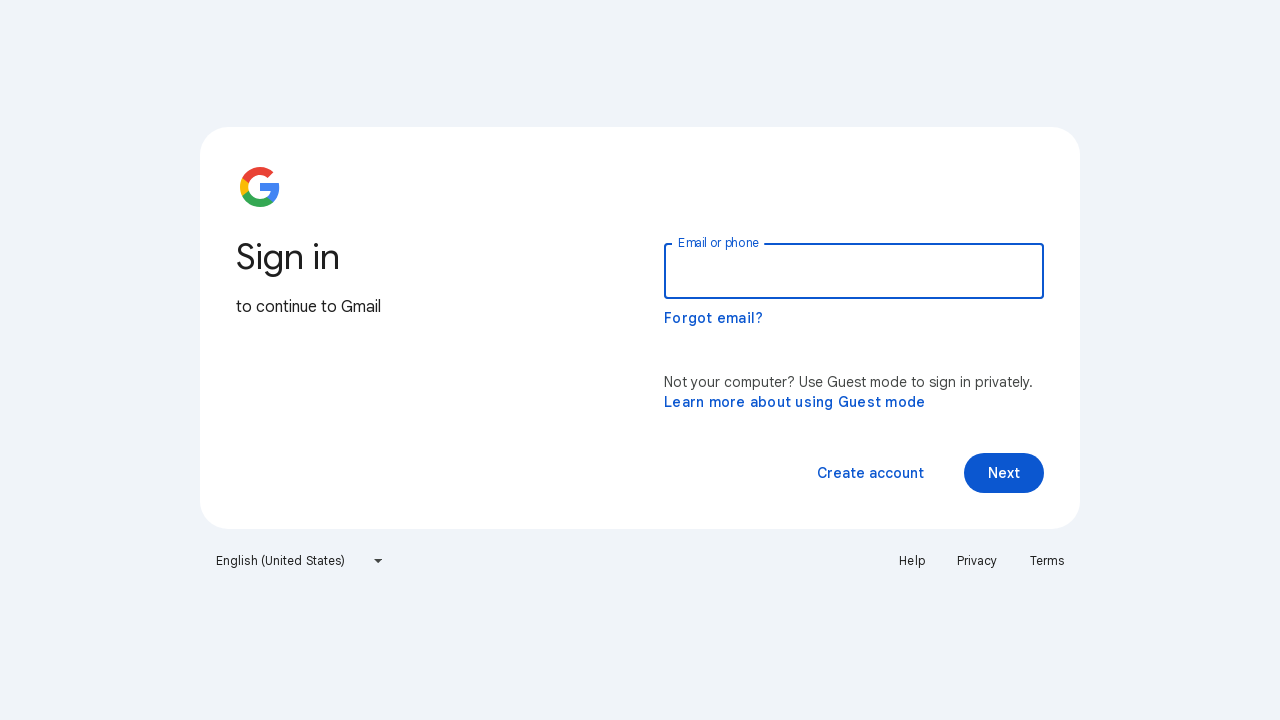

Clicked on the 'Terms' link in the footer
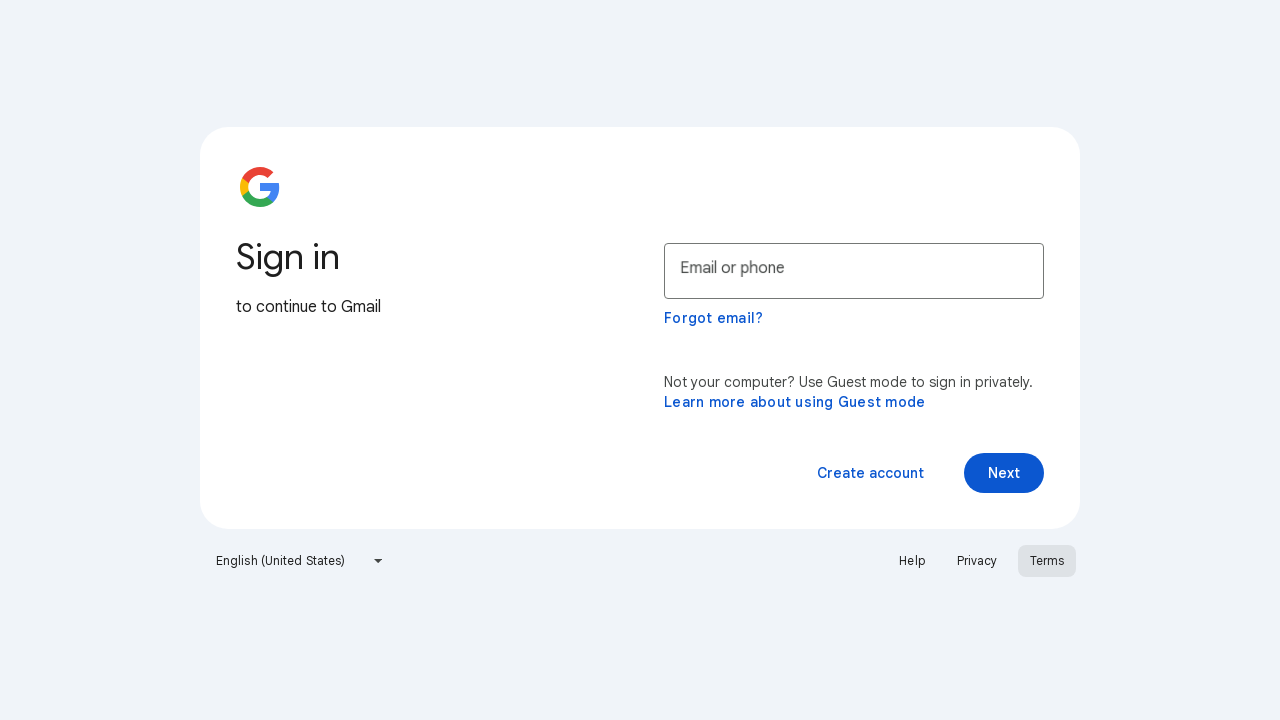

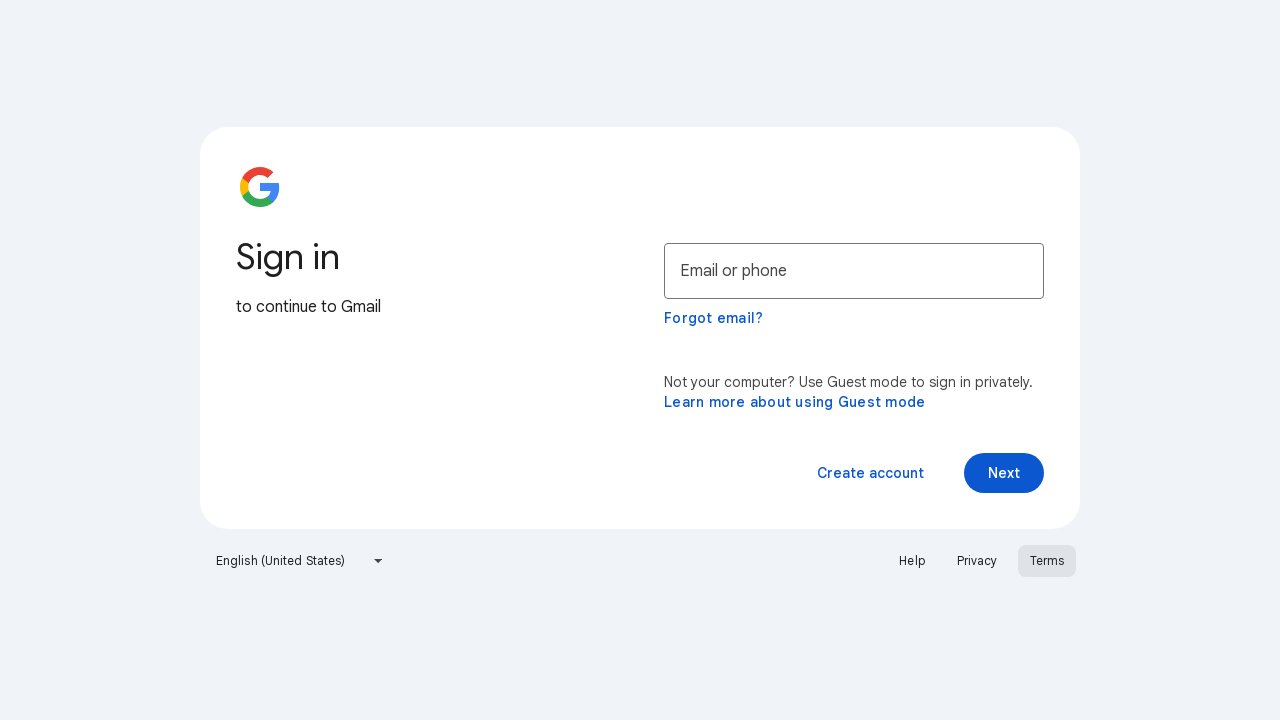